Tests sorting the "Due" column in ascending order by clicking the column header and verifying the values are sorted correctly.

Starting URL: http://the-internet.herokuapp.com/tables

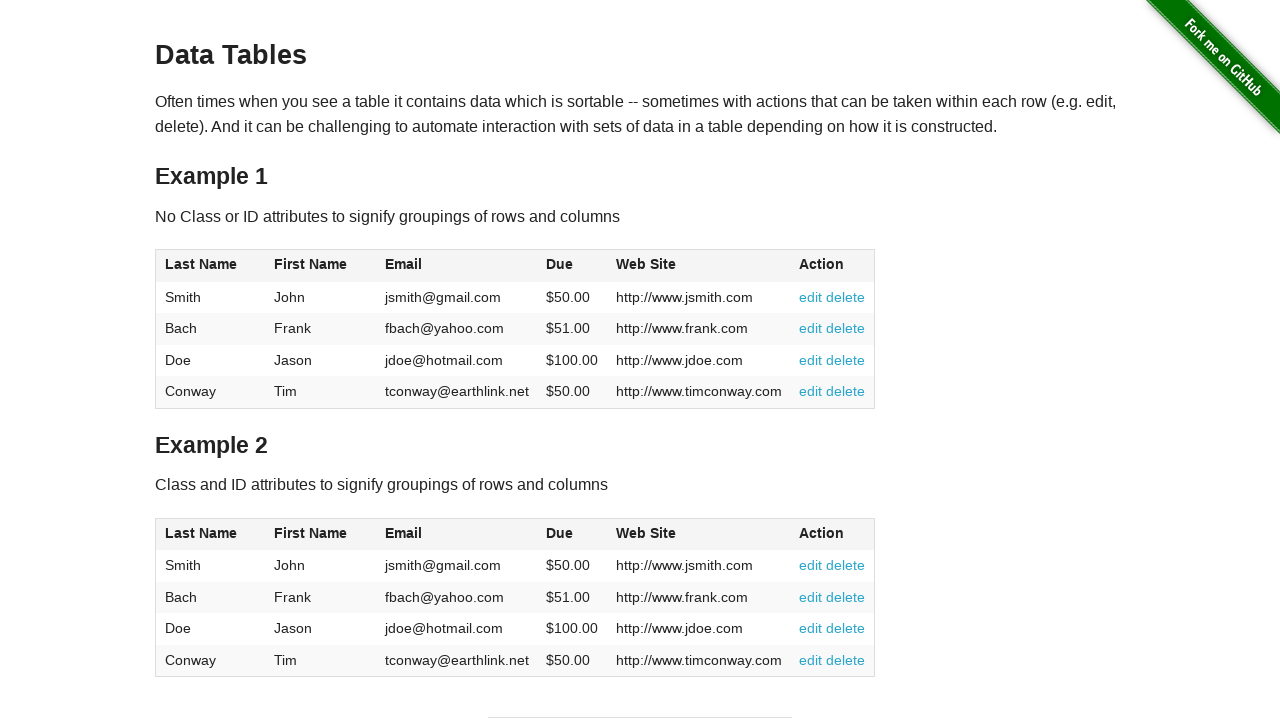

Clicked the Due column header to sort in ascending order at (572, 266) on #table1 thead tr th:nth-of-type(4)
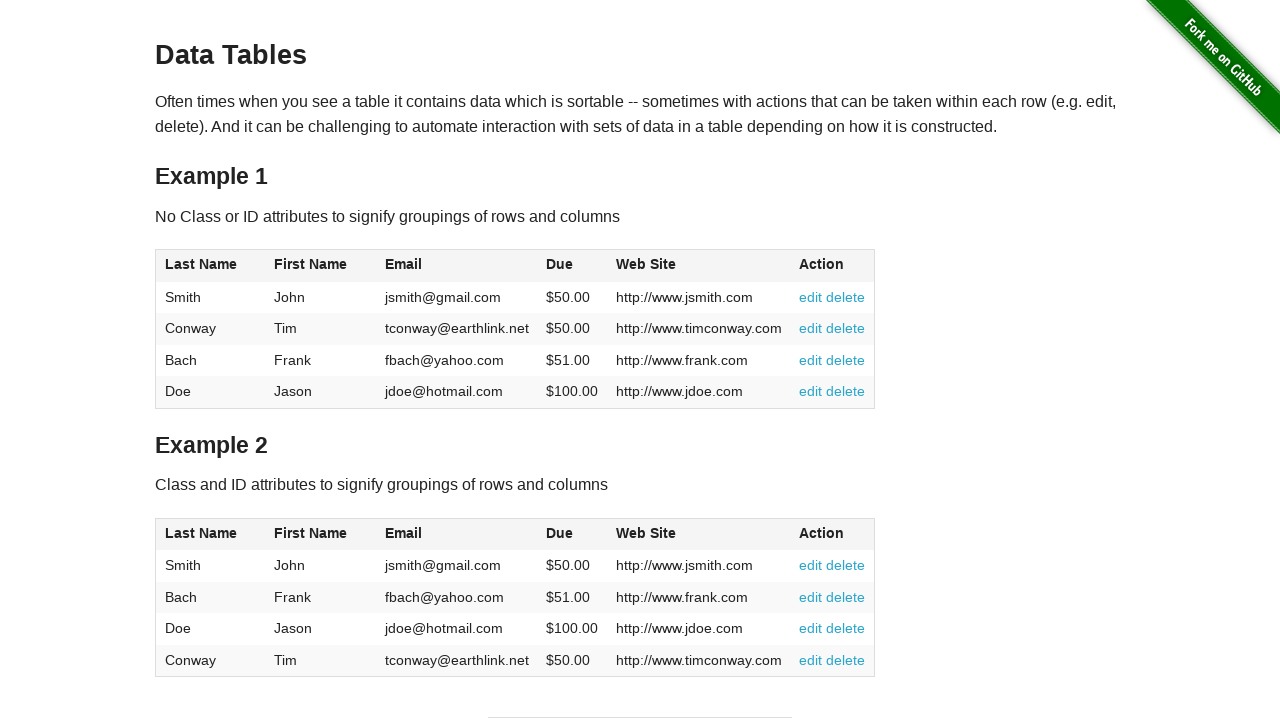

Waited for table body Due column values to load
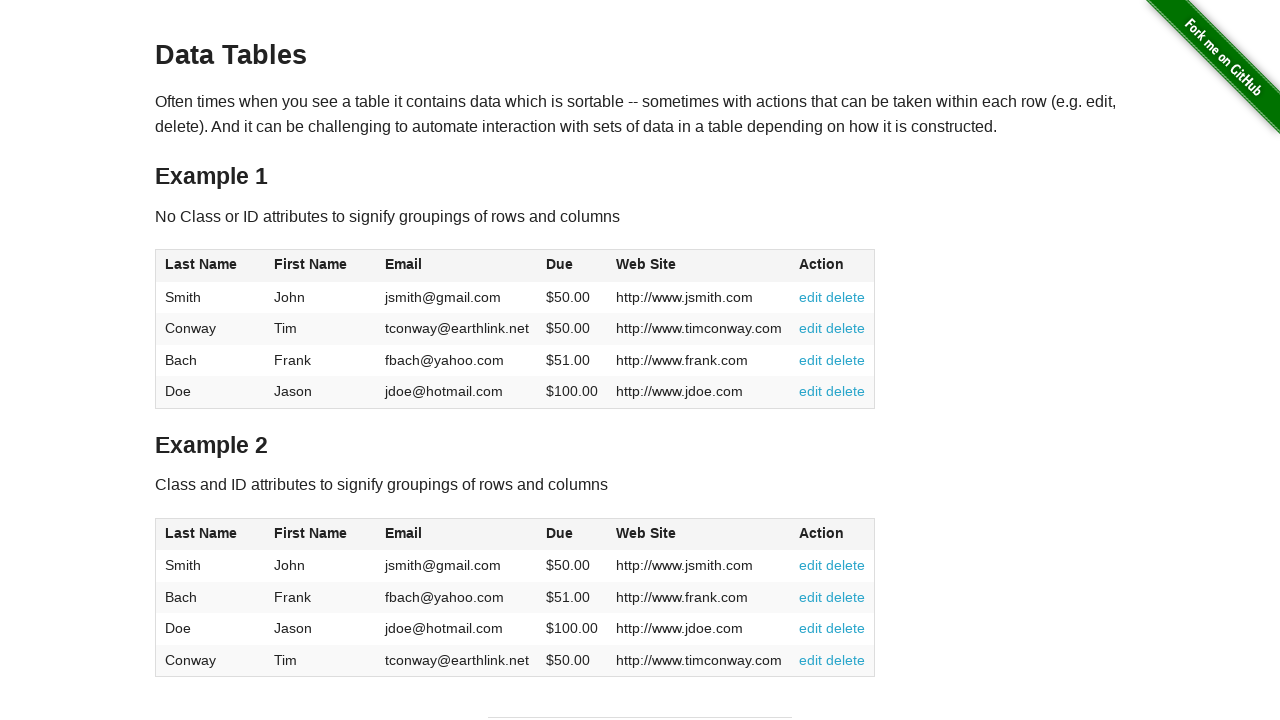

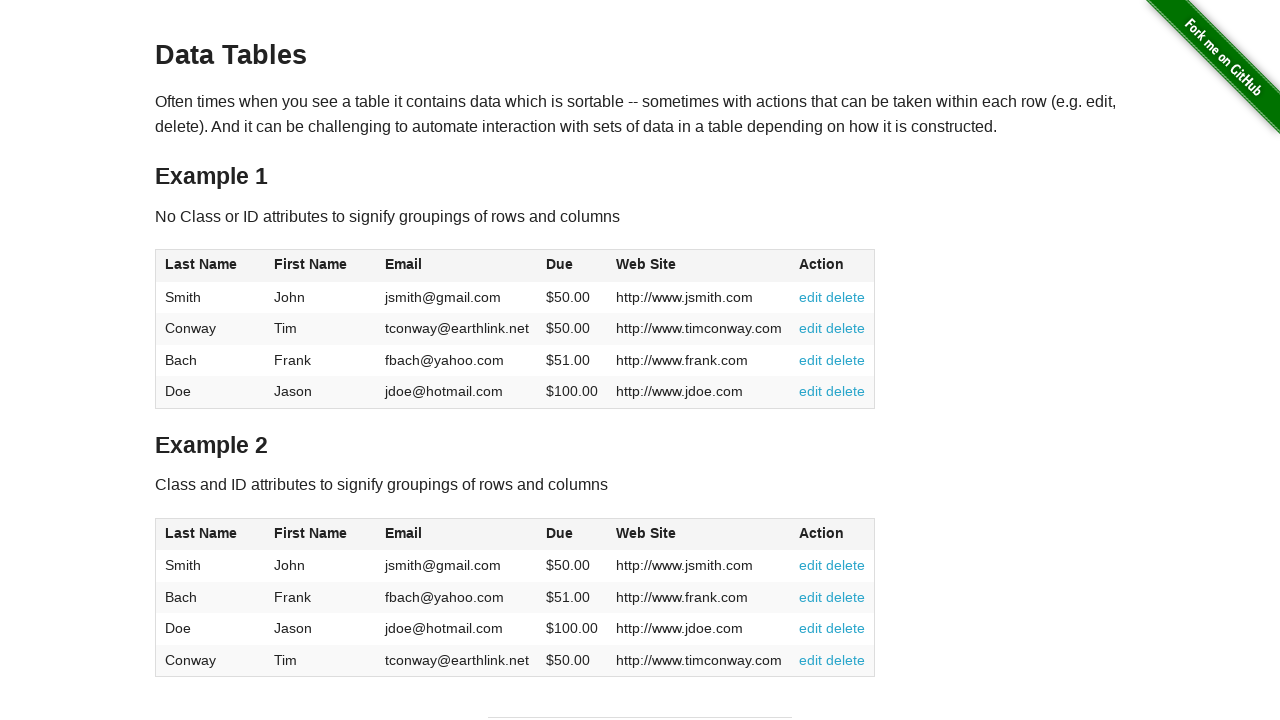